Tests waiting for a button to become clickable, clicking it, and verifying a success message appears on the page

Starting URL: http://suninjuly.github.io/wait2.html

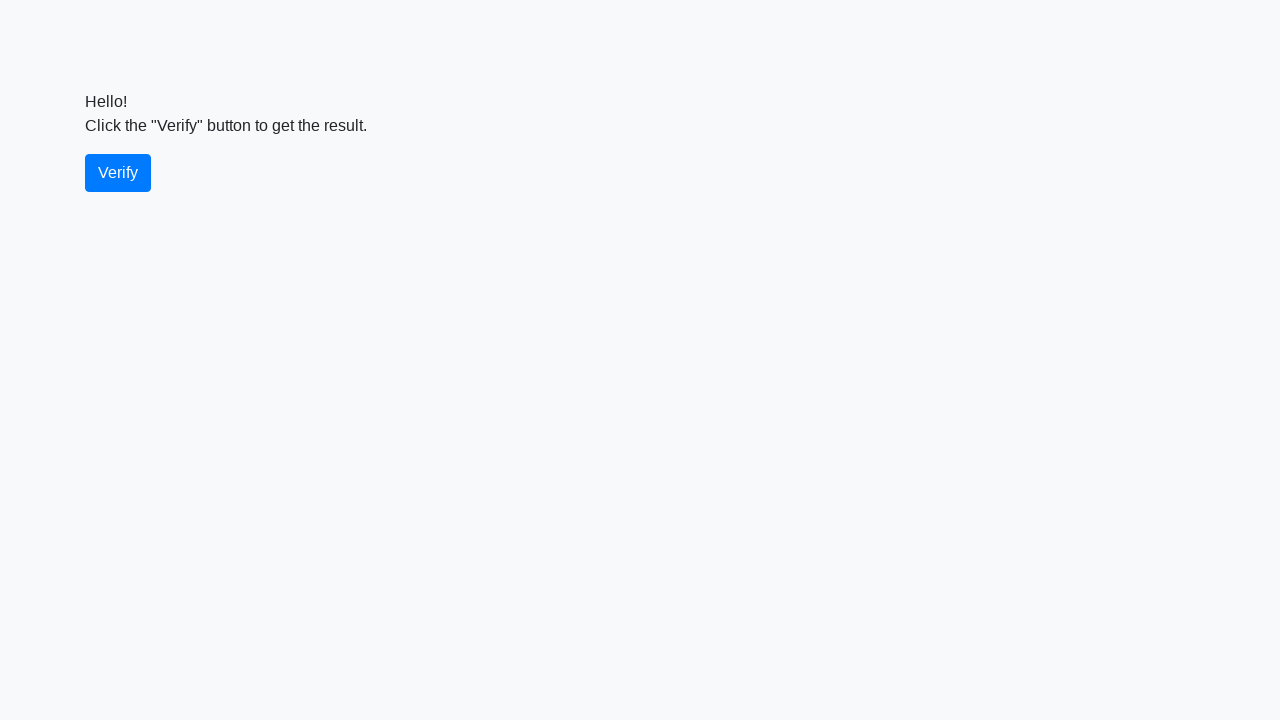

Navigated to wait2.html test page
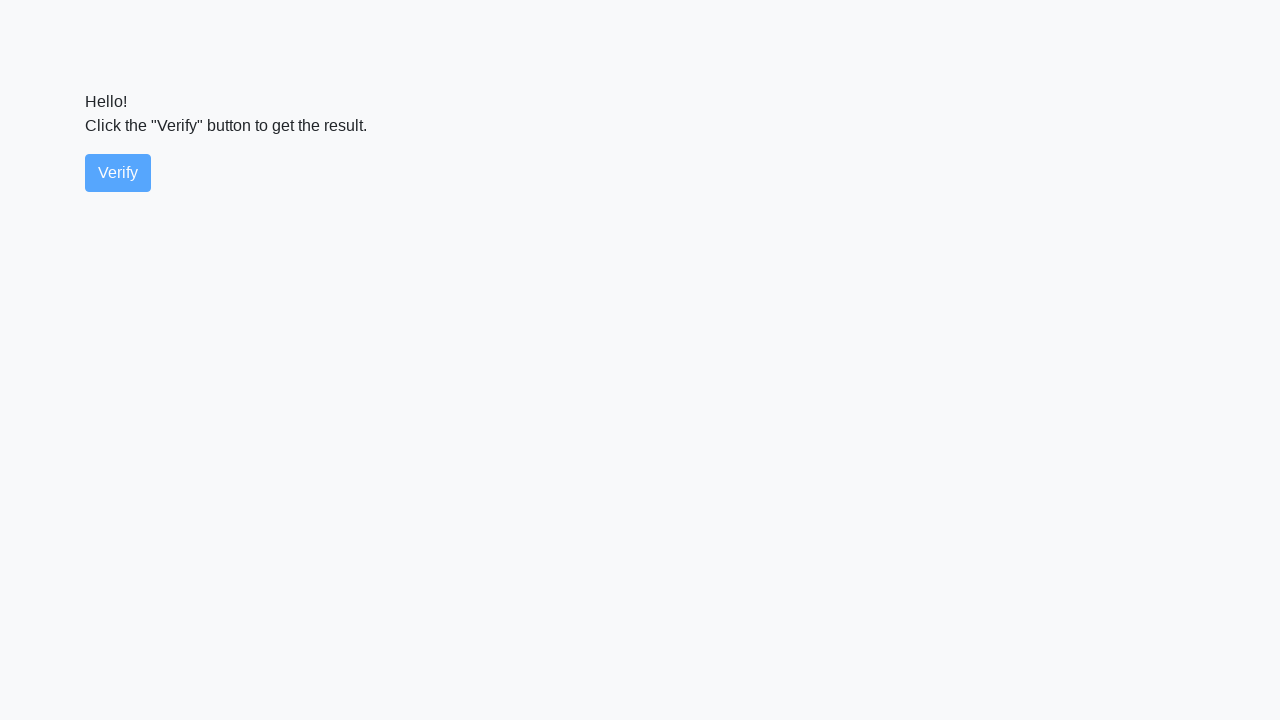

Clicked the verify button at (118, 173) on #verify
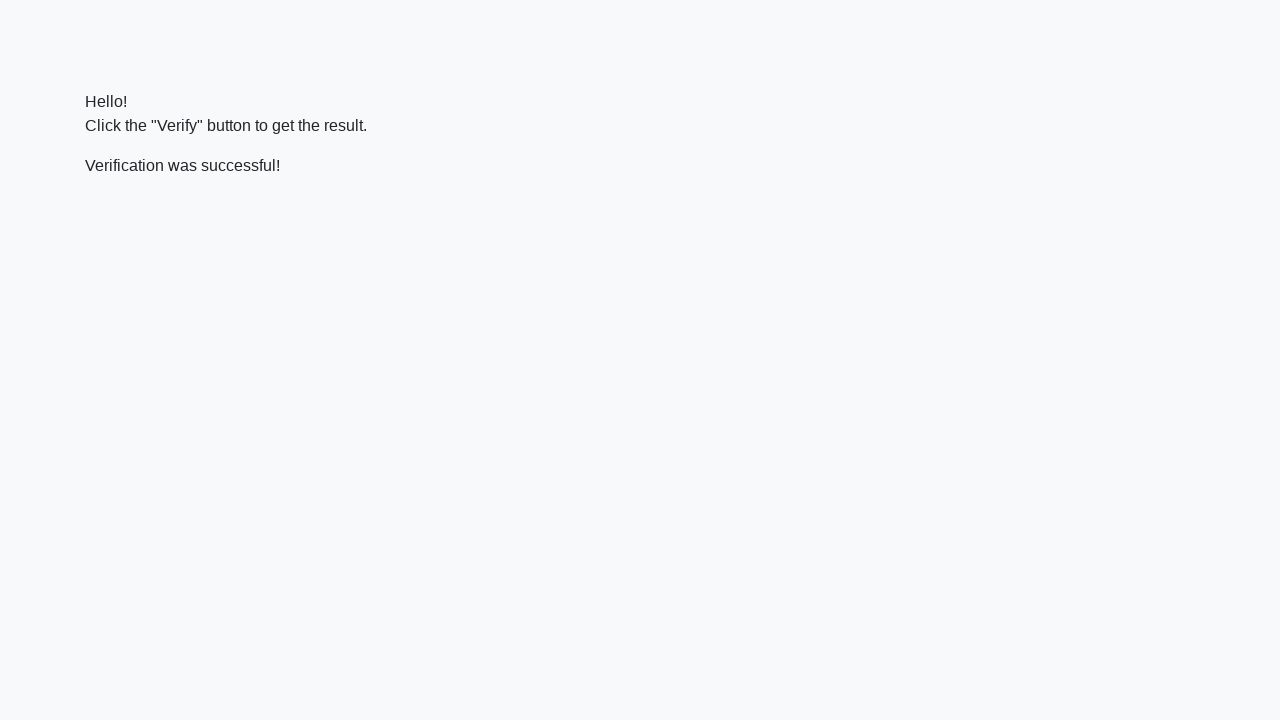

Success message appeared on the page
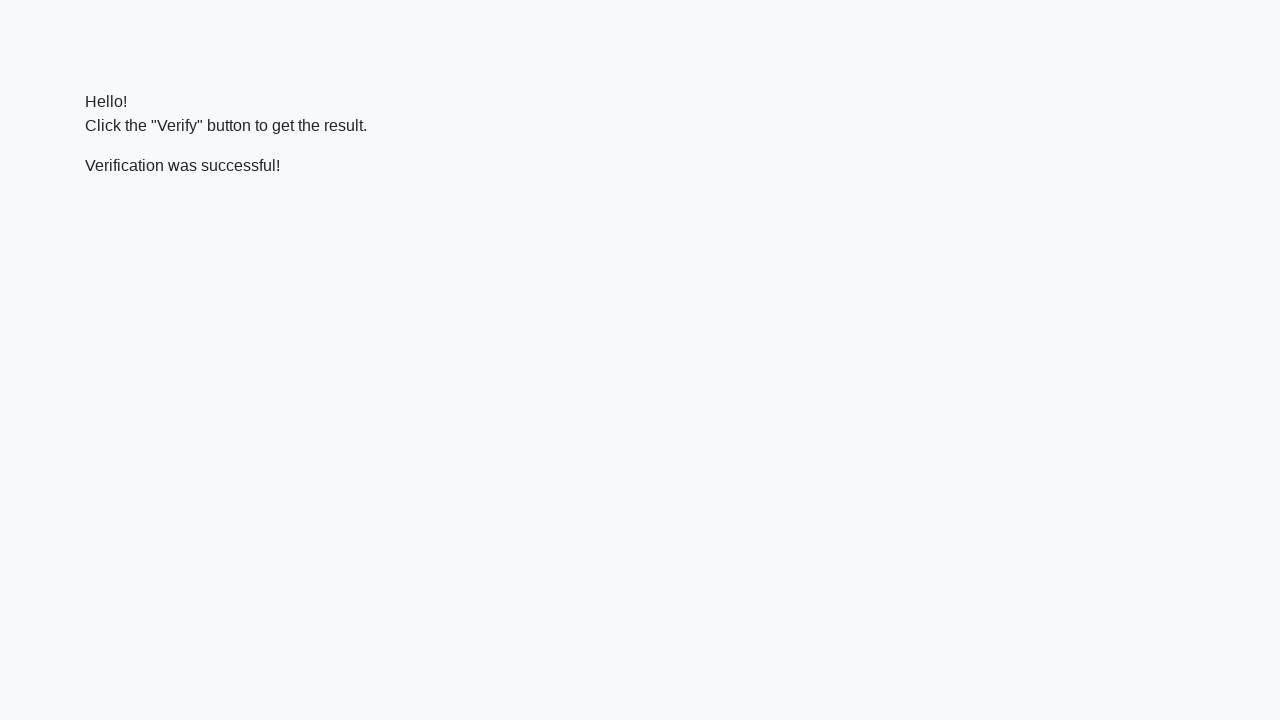

Located the verify message element
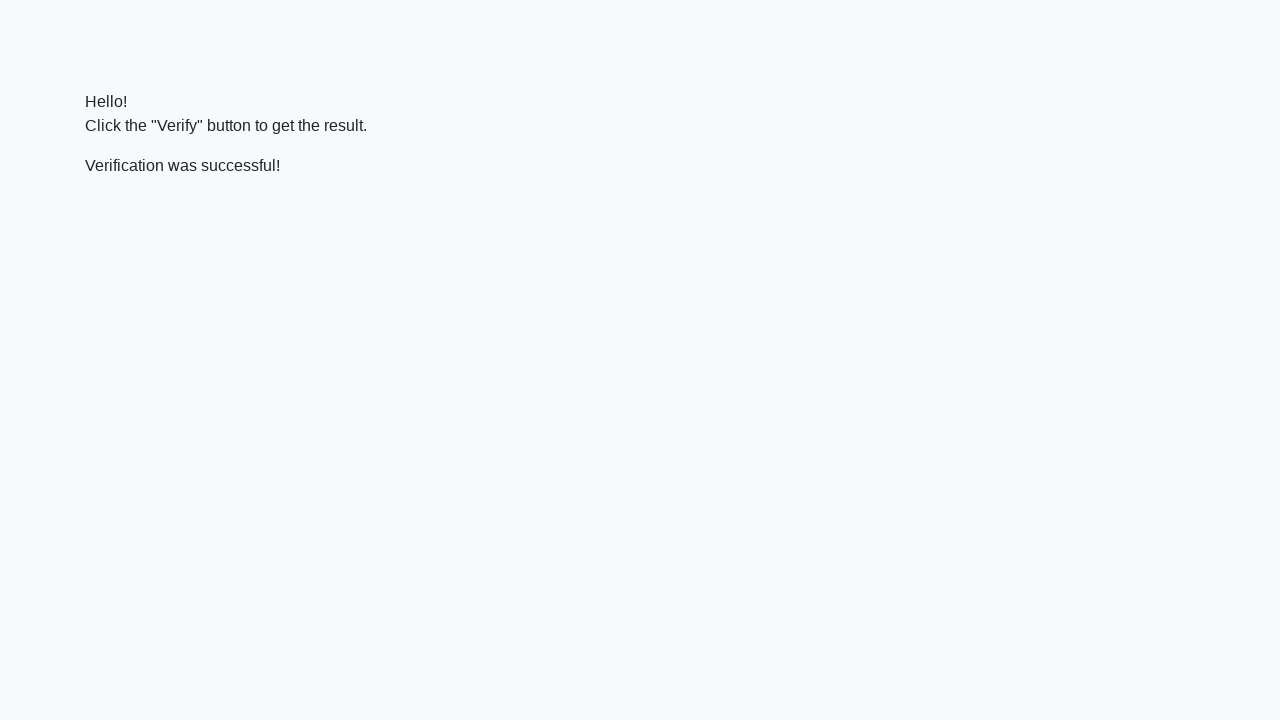

Verified that success message contains 'successful'
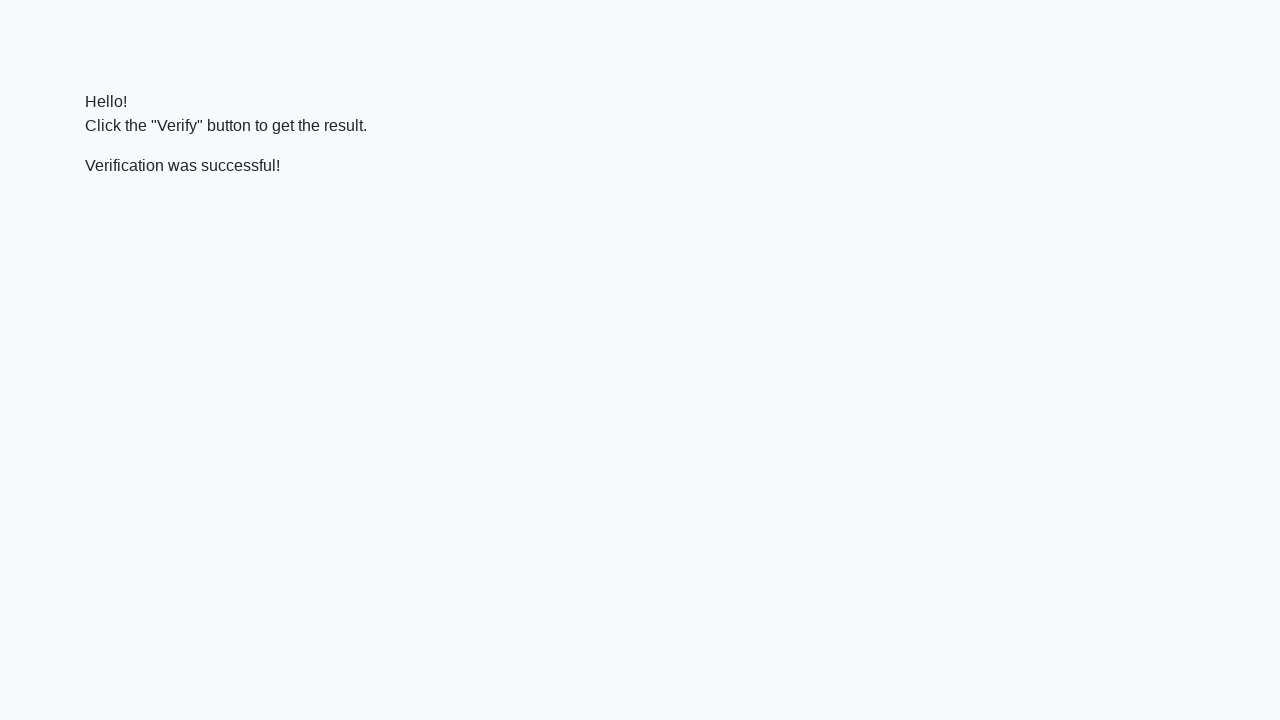

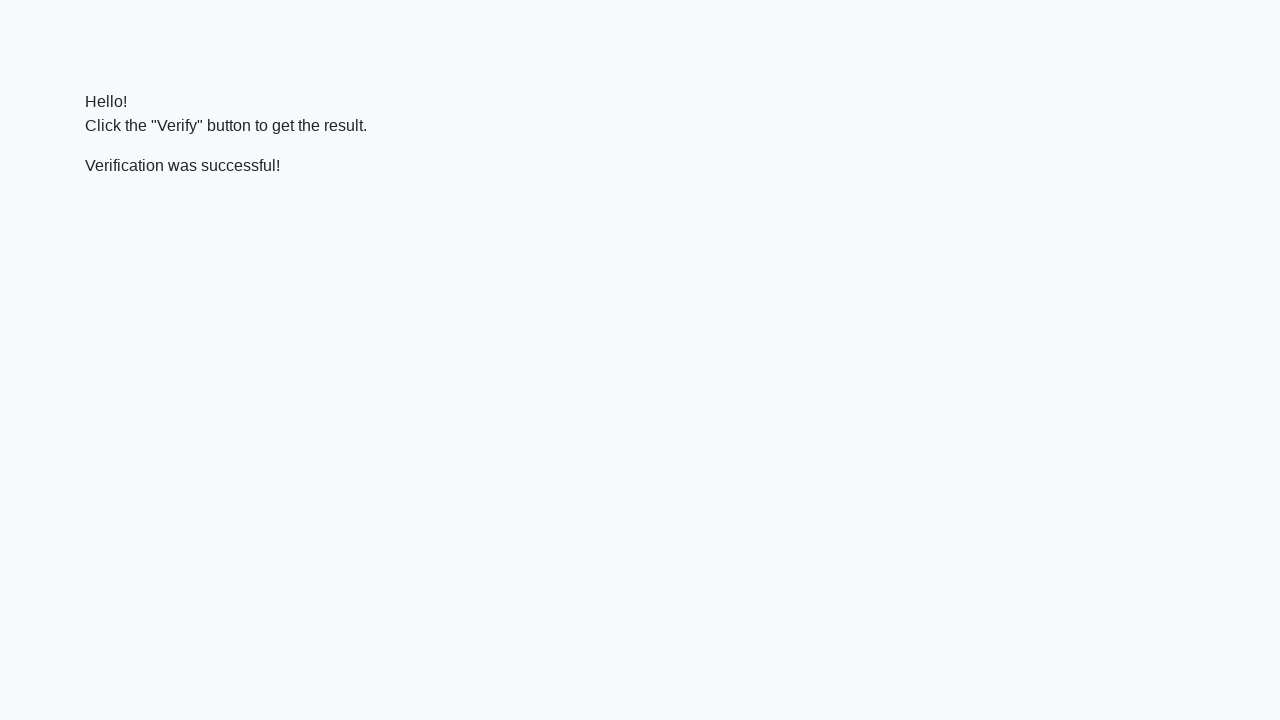